Tests a web table by verifying that the sum of values in the 4th column matches the displayed total amount on the page

Starting URL: https://rahulshettyacademy.com/AutomationPractice/

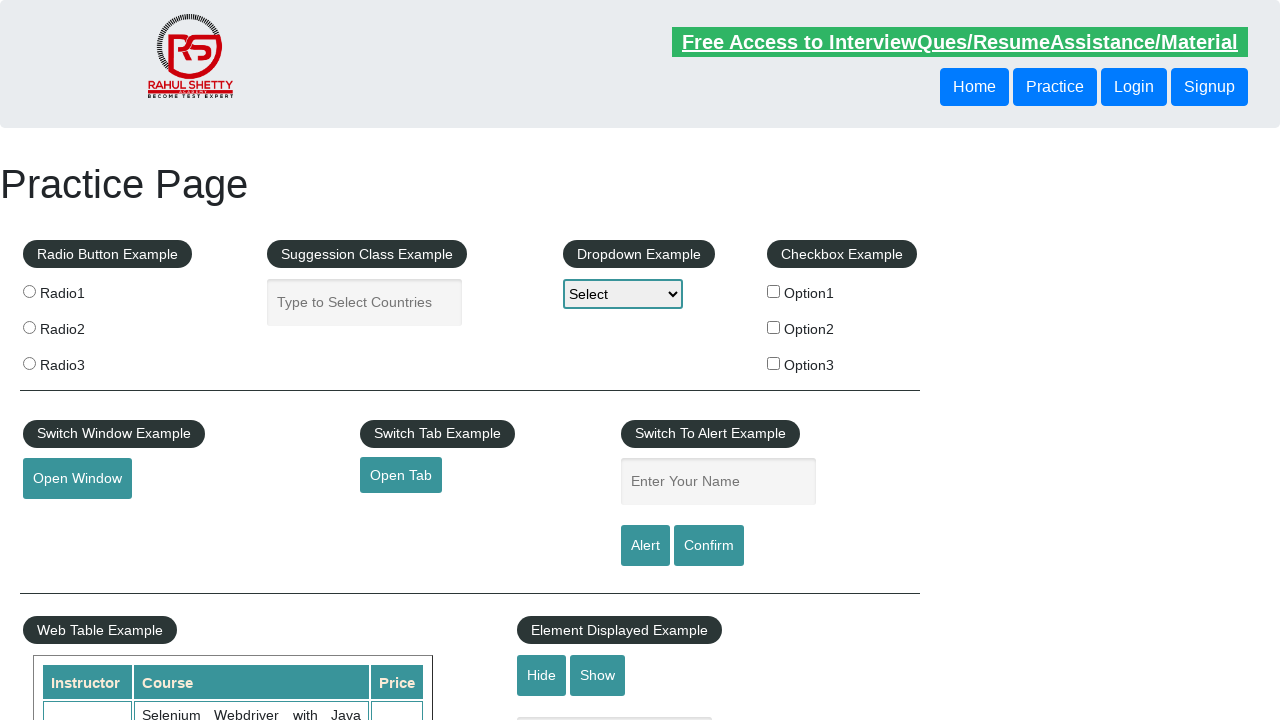

Waited for web table to load
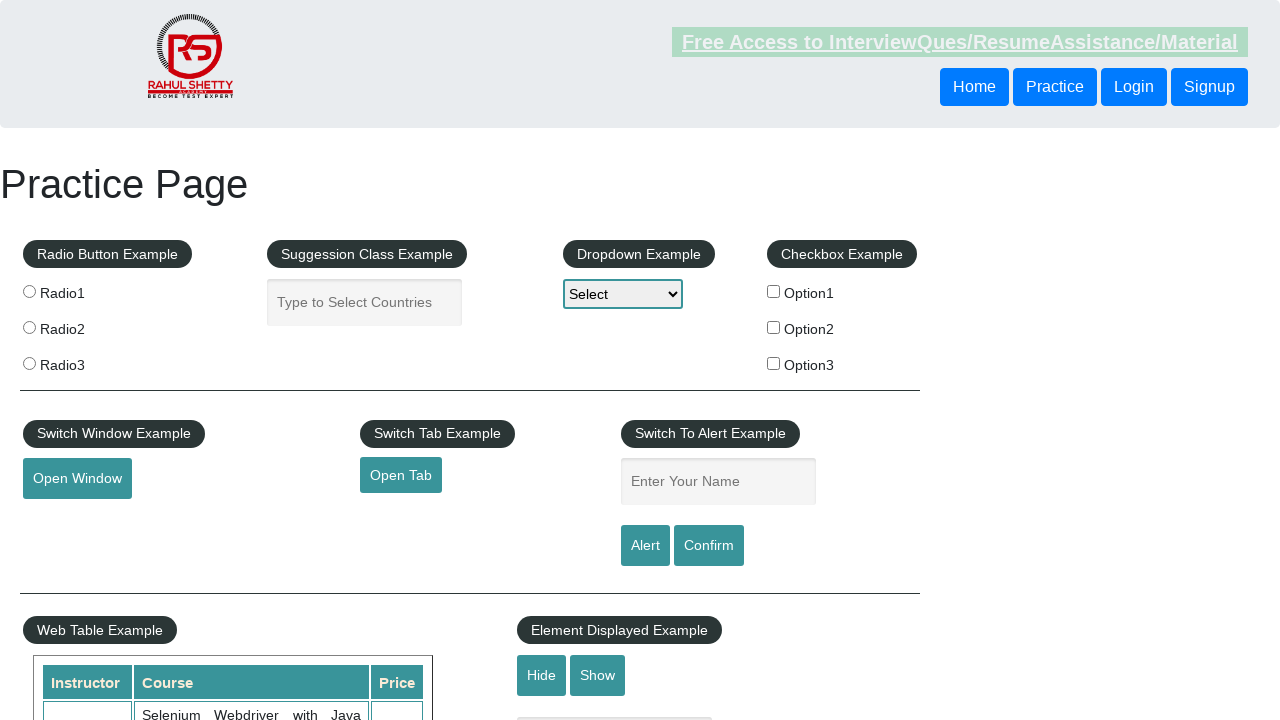

Retrieved all price cells from 4th column of table
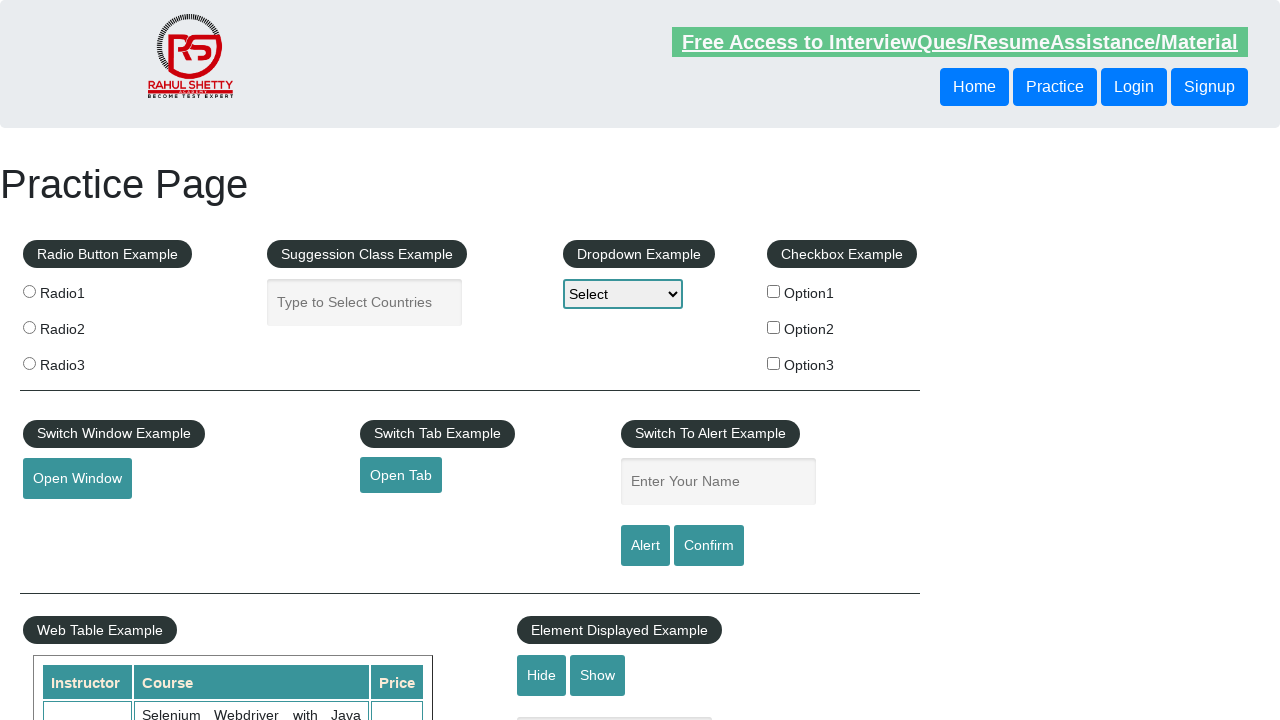

Calculated sum of 4th column values: 296
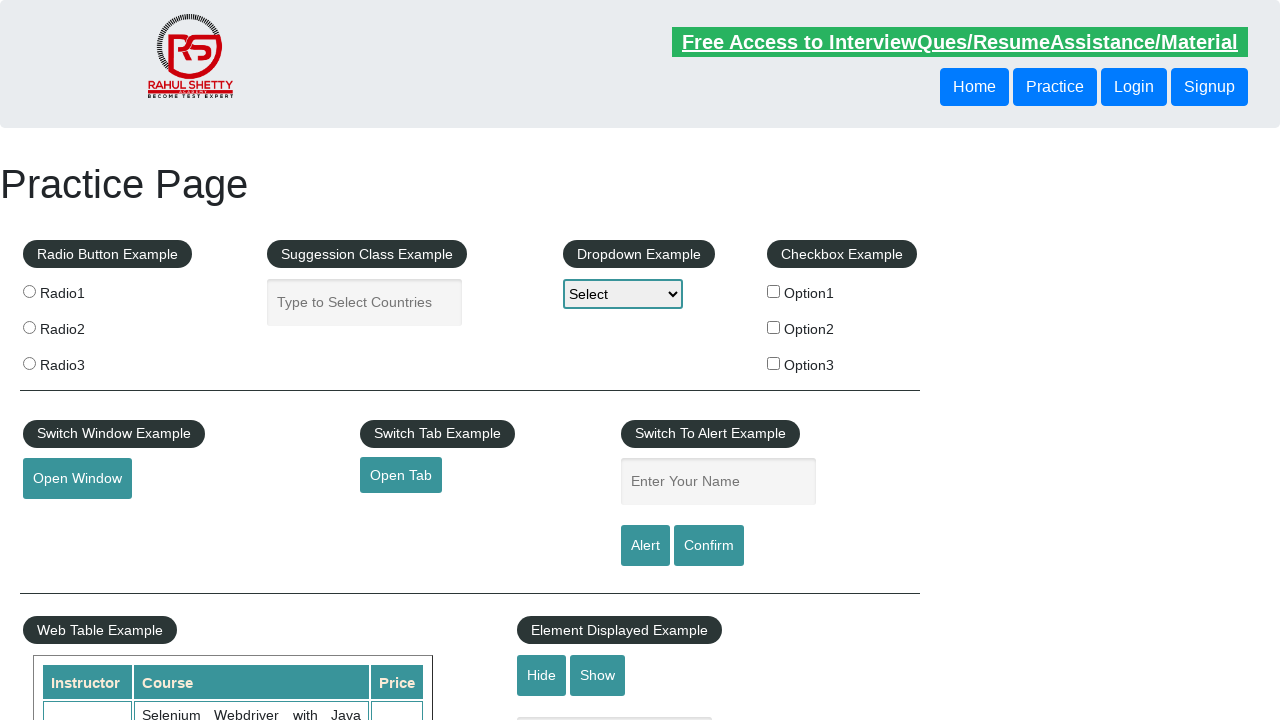

Waited for total amount element to load
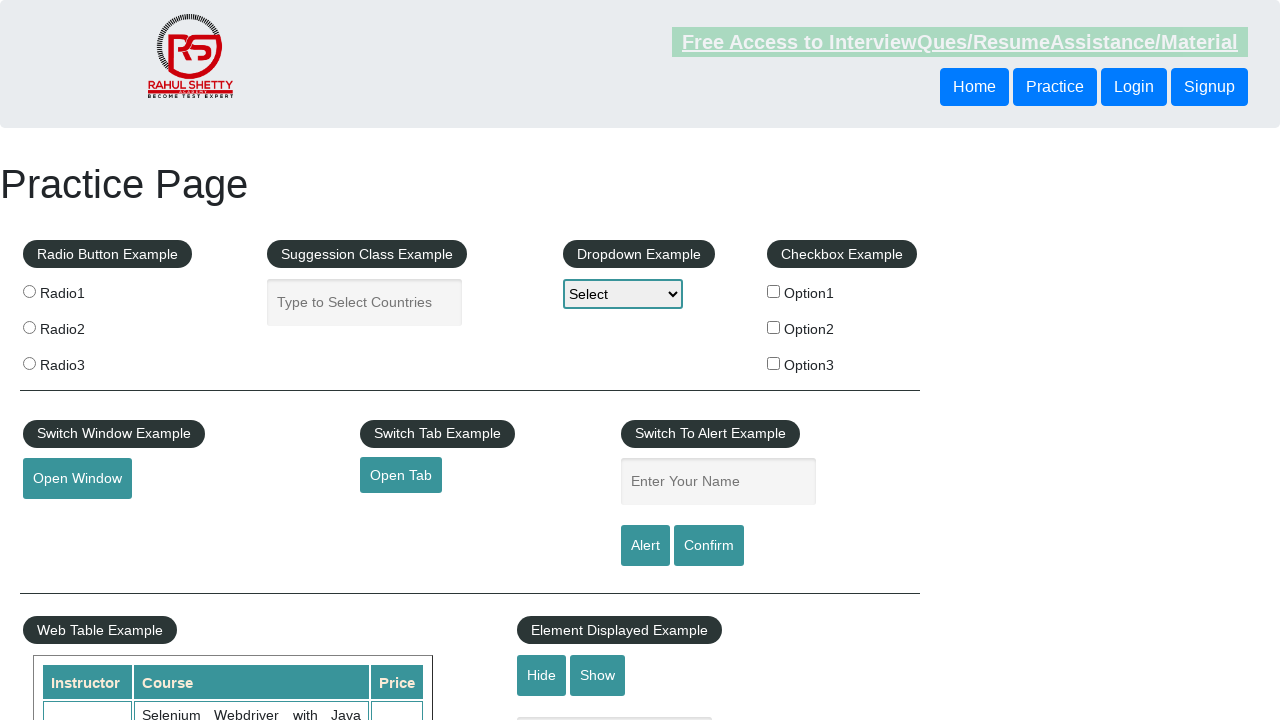

Verified total amount element is visible on page
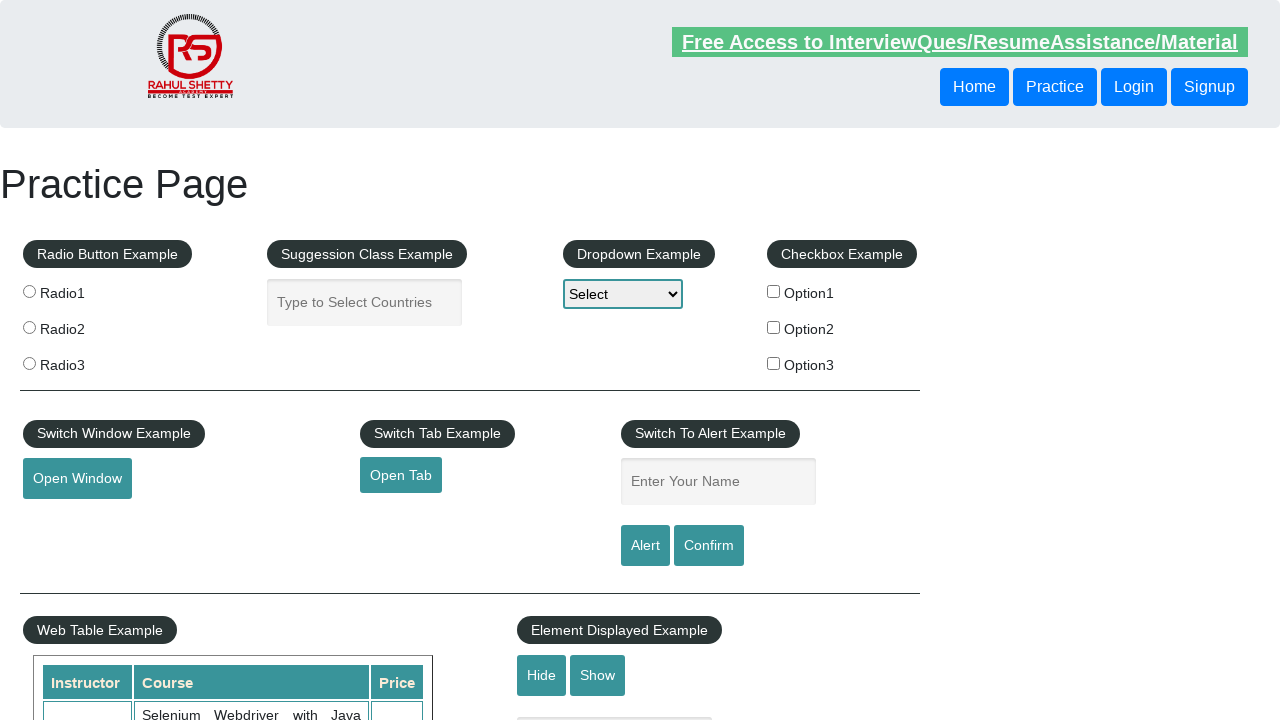

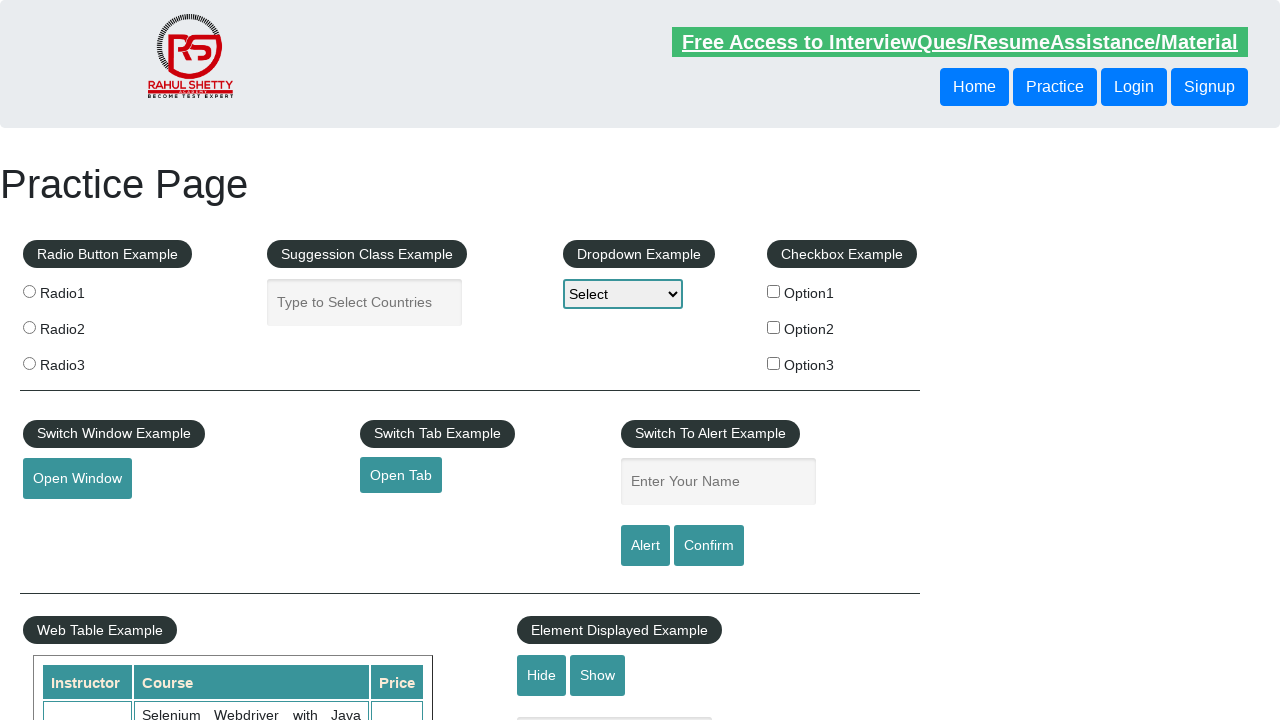